Tests a page with lazy-loading images by waiting for all images to fully load and then verifying the third image (award) has a valid src attribute

Starting URL: https://bonigarcia.dev/selenium-webdriver-java/loading-images.html

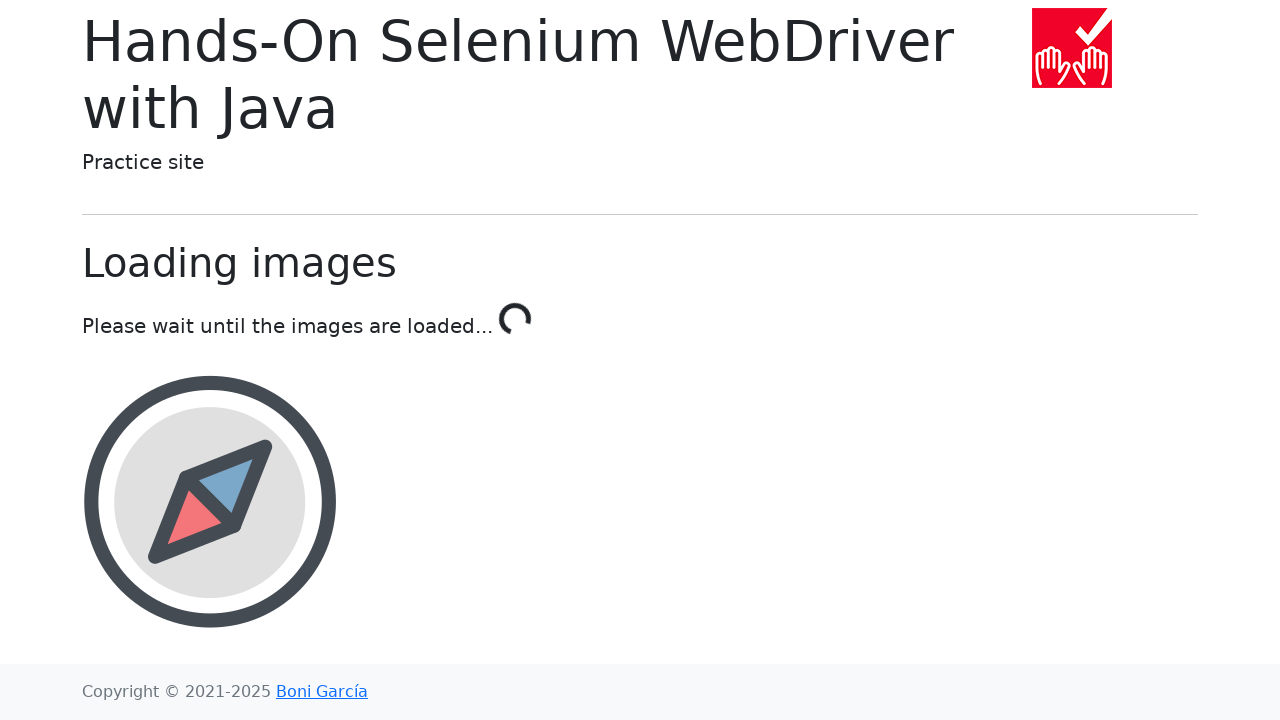

Waited for compass image to load with src attribute
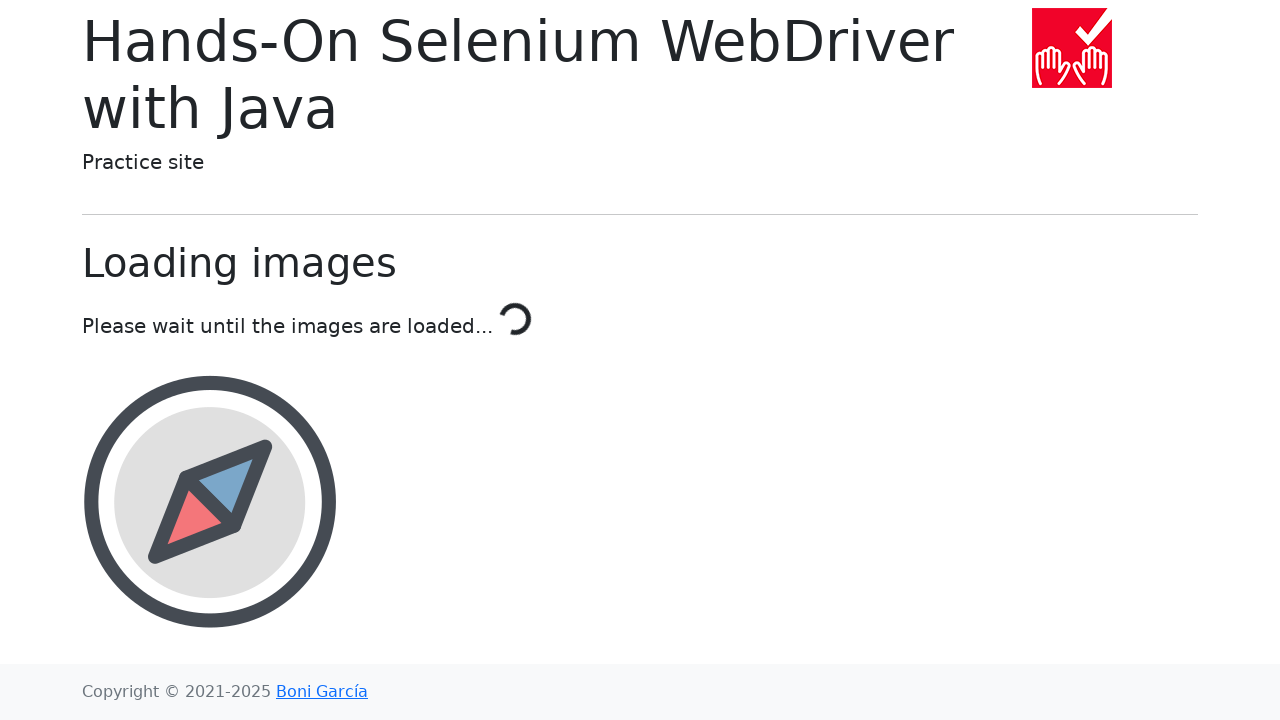

Waited for calendar image to load with src attribute
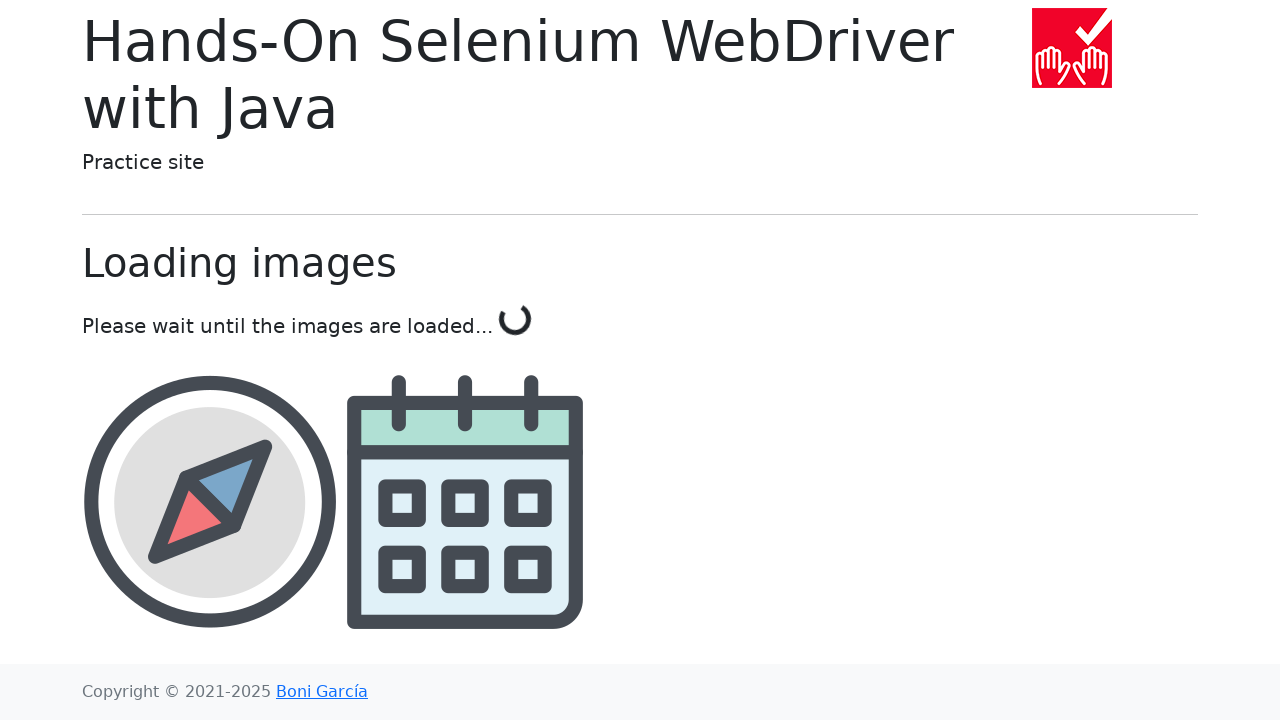

Waited for award image to load with src attribute
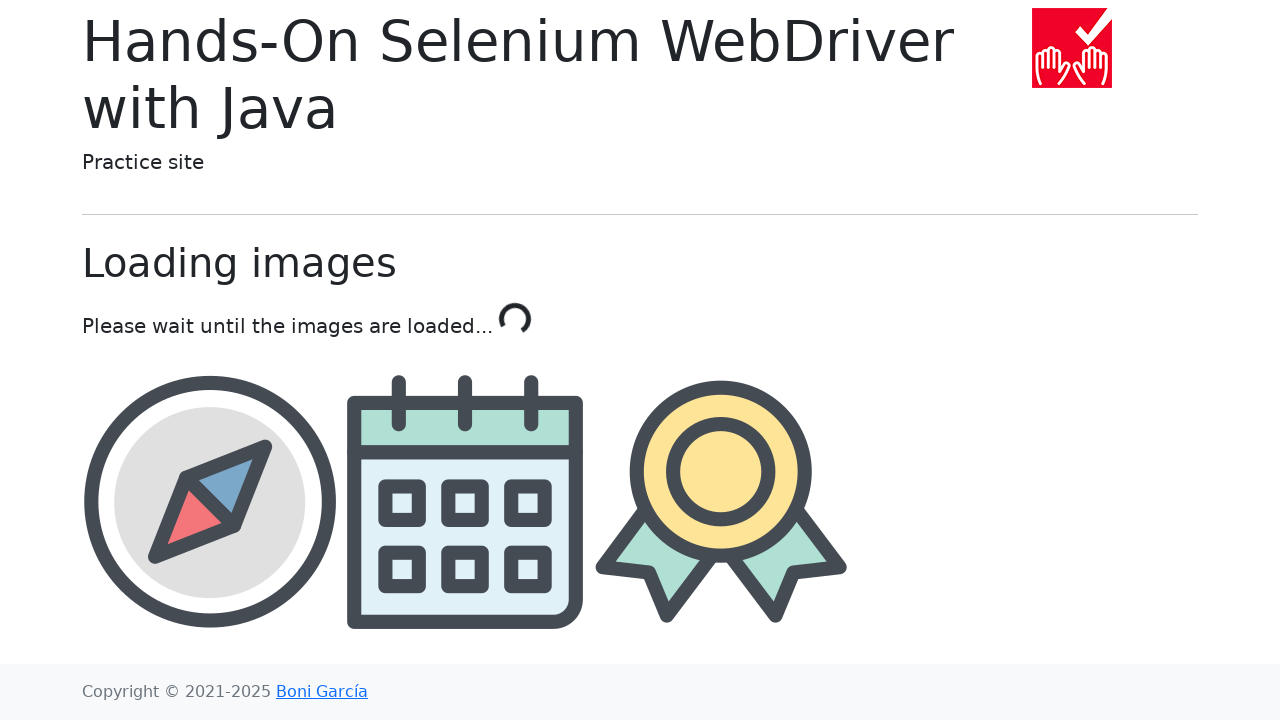

Waited for landscape image to load with src attribute
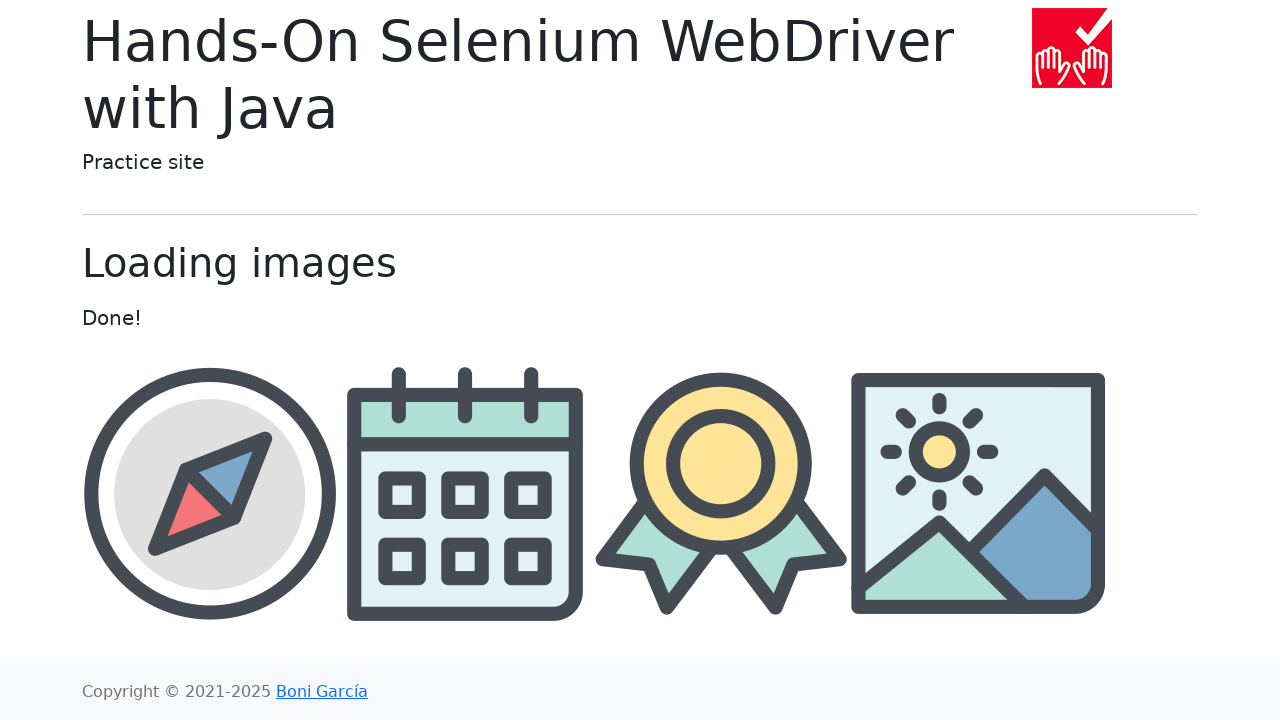

Located the award image element
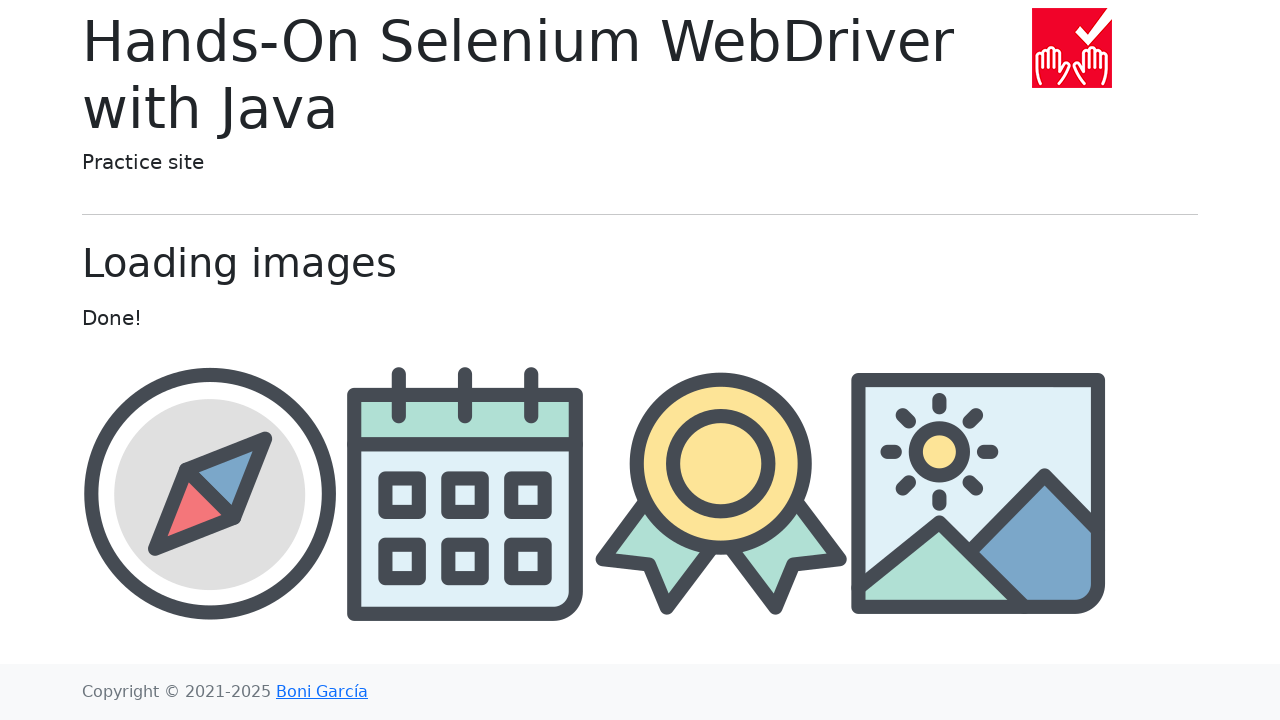

Retrieved src attribute from award image
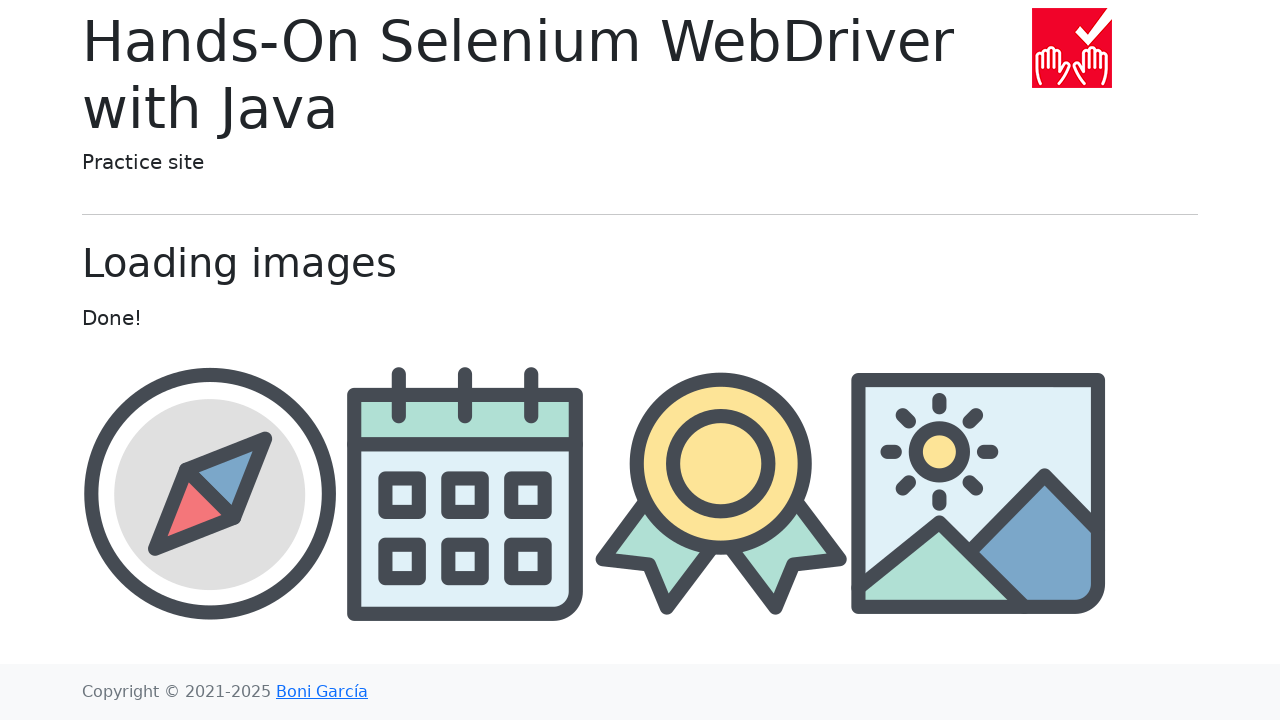

Verified award image src attribute: img/award.png
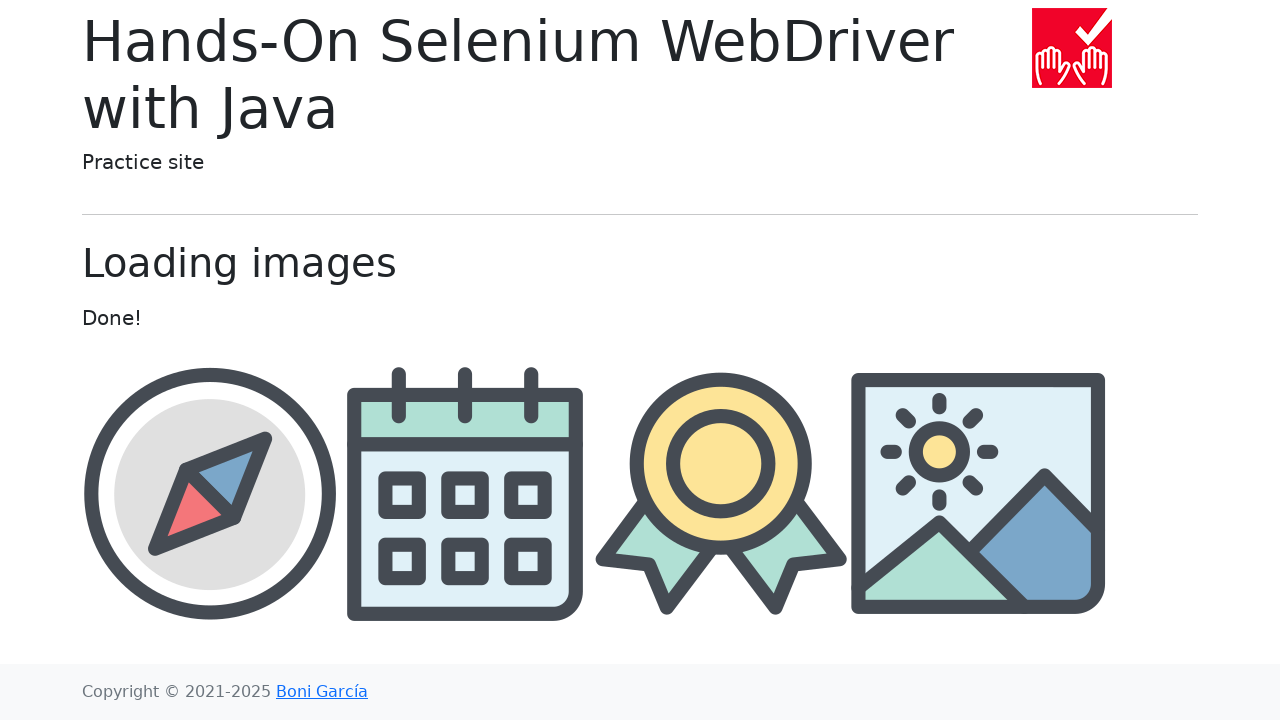

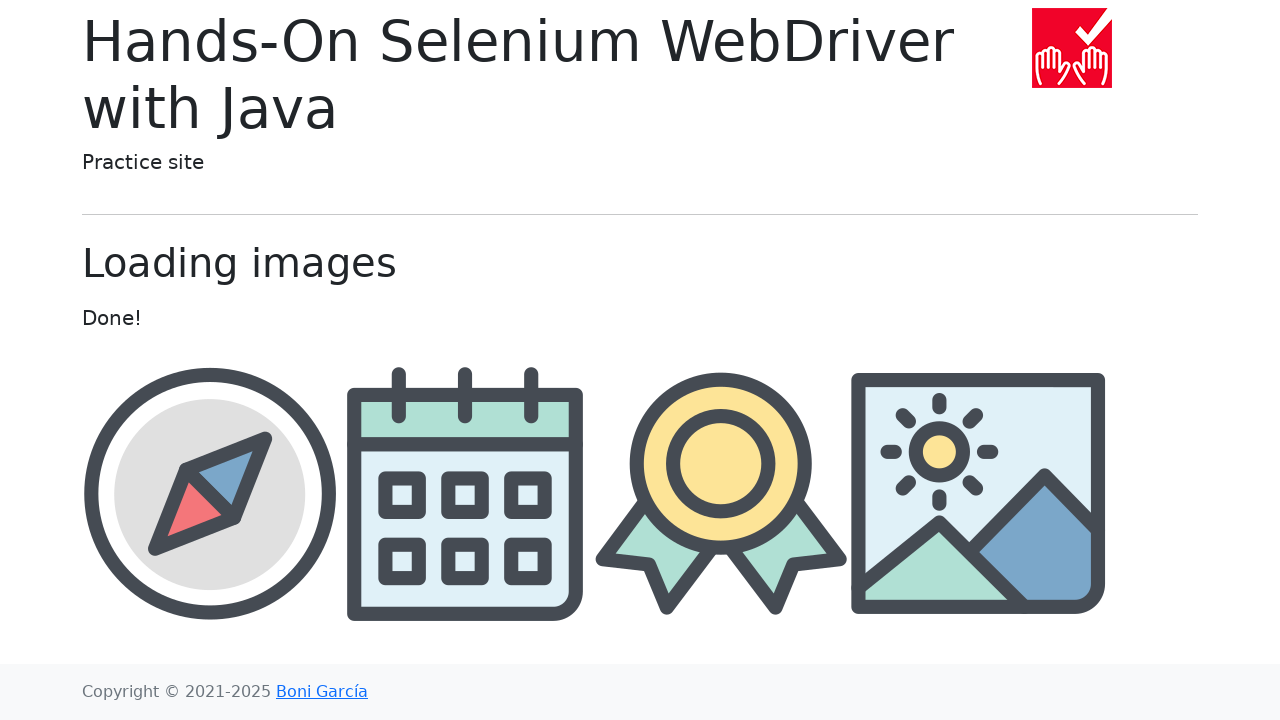